Tests JavaScript alert handling by clicking a button that triggers an alert and accepting it

Starting URL: http://demo.automationtesting.in/Alerts.html

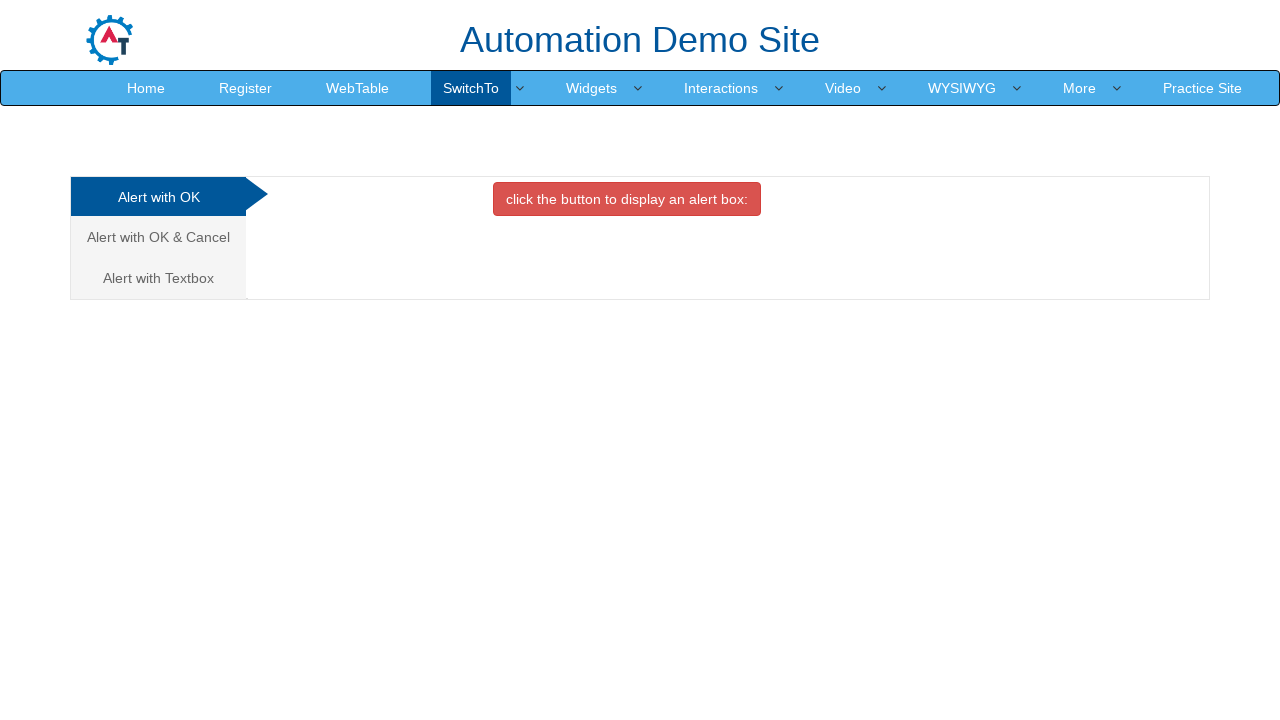

Clicked button to trigger JavaScript alert at (627, 199) on button[onclick='alertbox()']
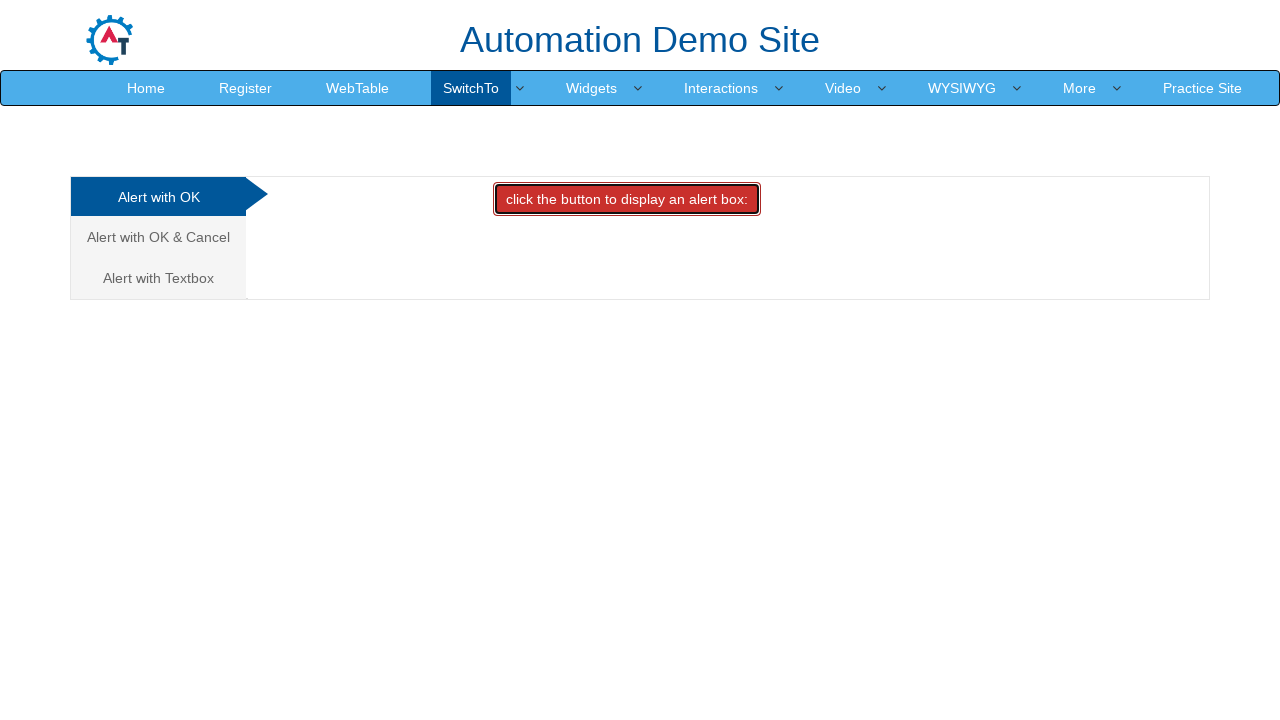

Set up dialog handler to accept alerts
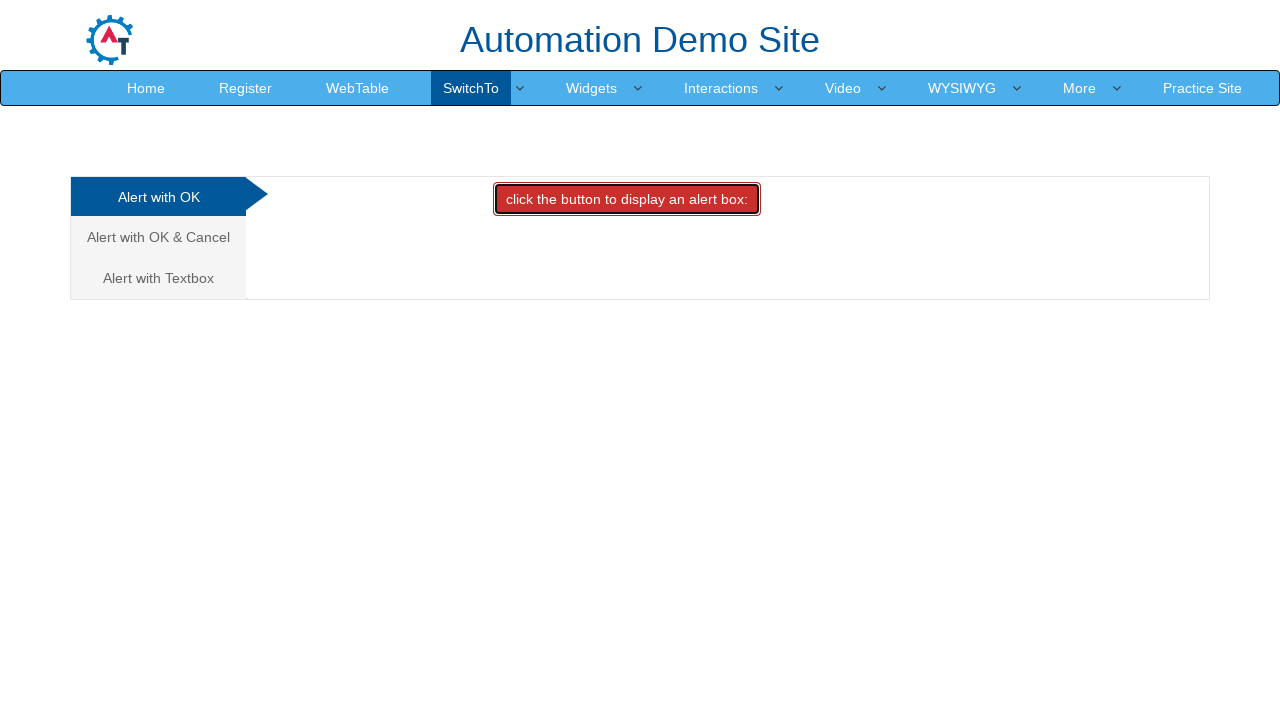

Clicked alert button and accepted the dialog at (627, 199) on button[onclick='alertbox()']
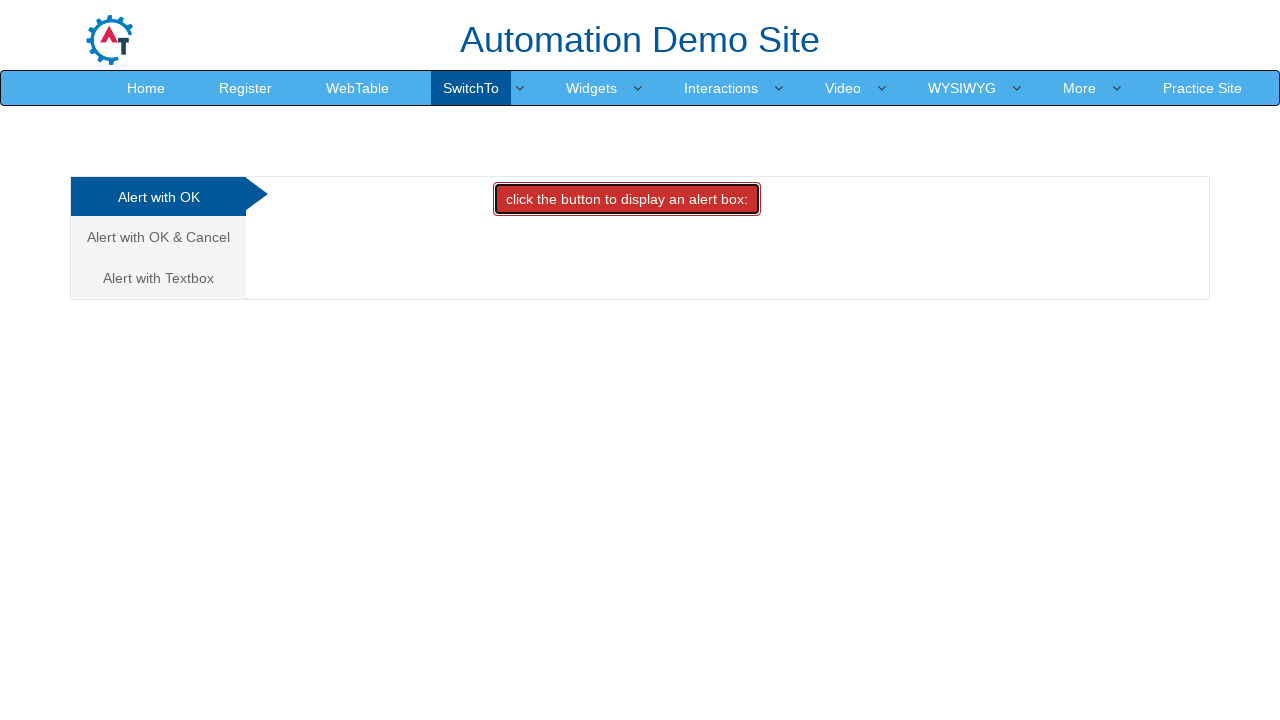

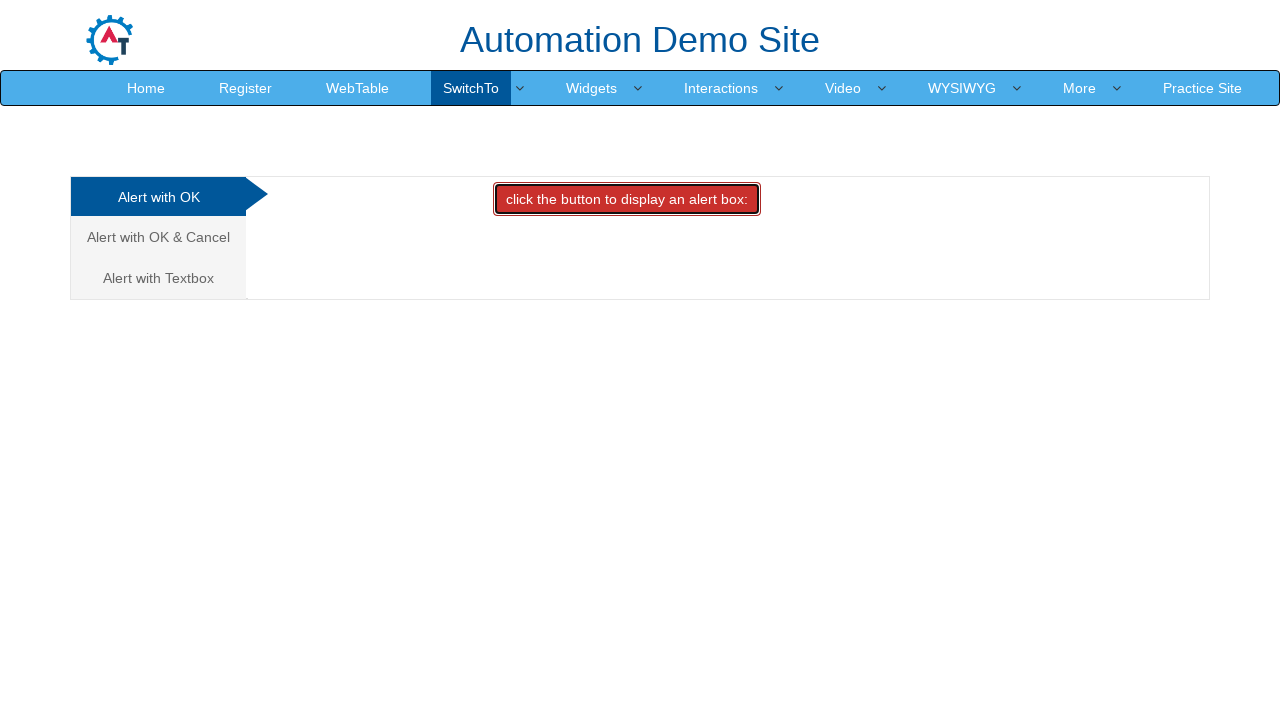